Tests search functionality on Ask Dr. Universe website by opening the search widget, entering a search query, and submitting to verify search results load.

Starting URL: https://askdruniverse.wsu.edu/

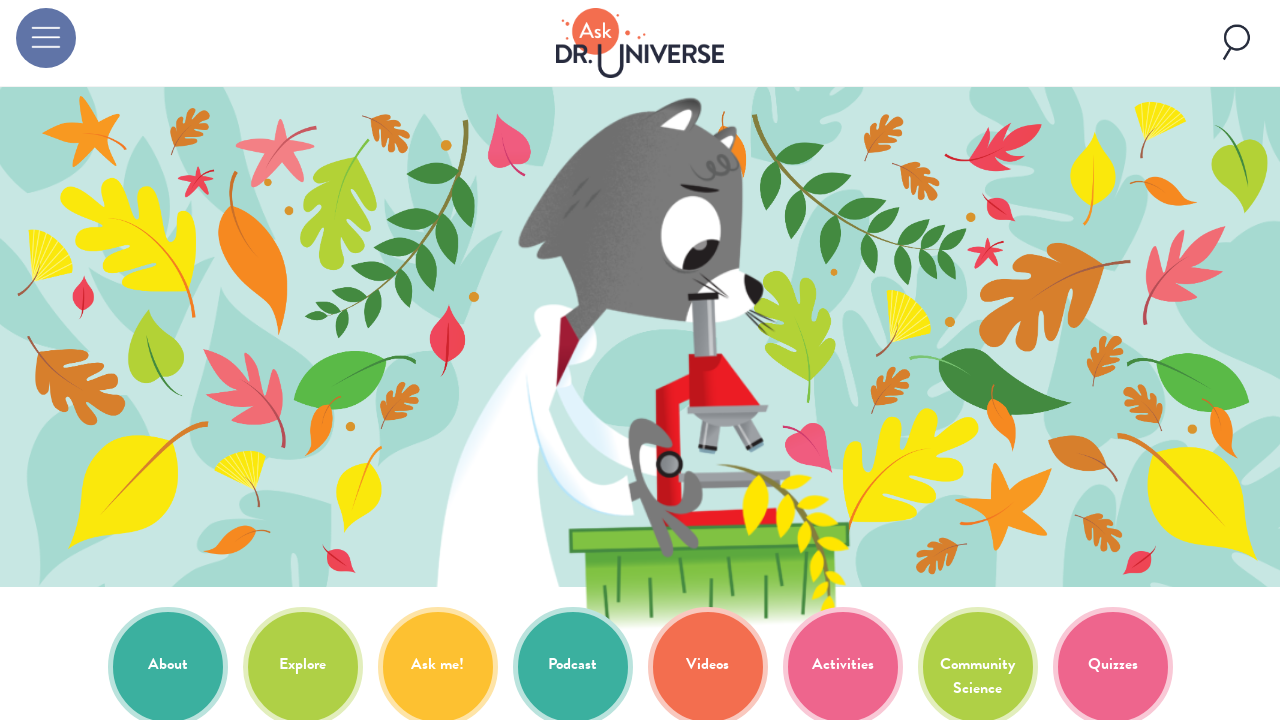

Clicked search widget button to open search interface at (1234, 43) on #site-header-widgets-open
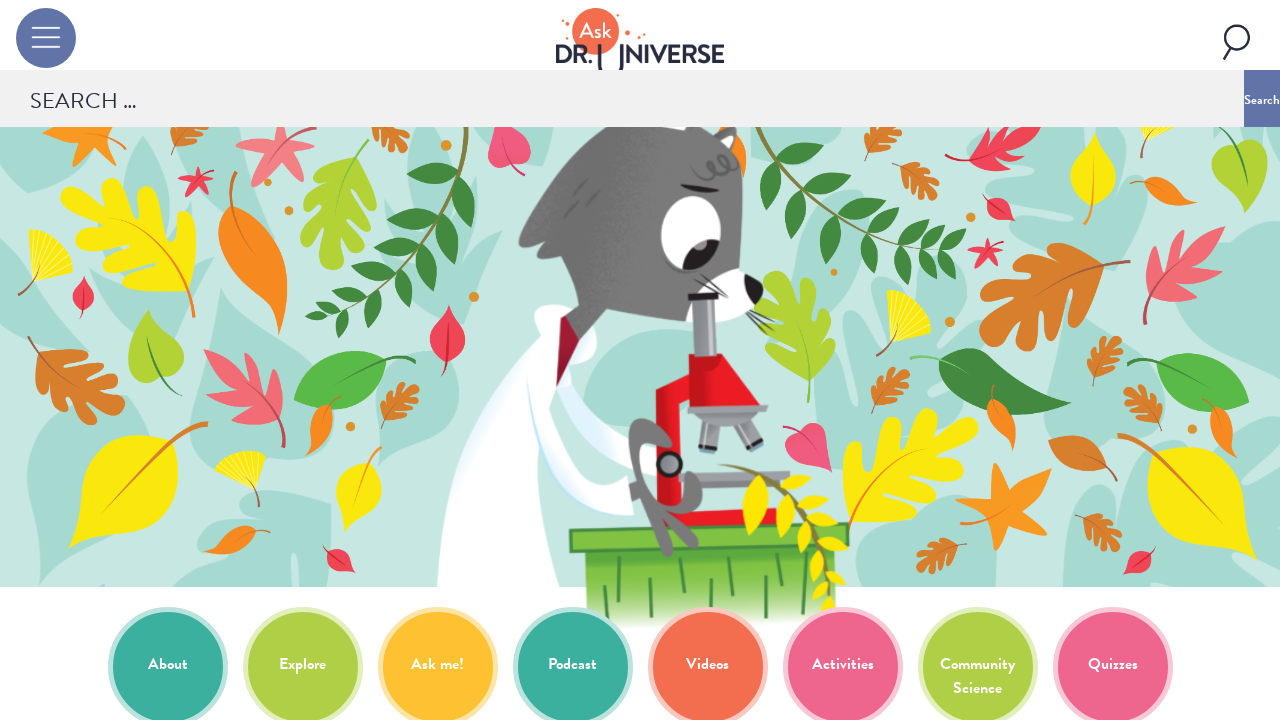

Search input field became visible
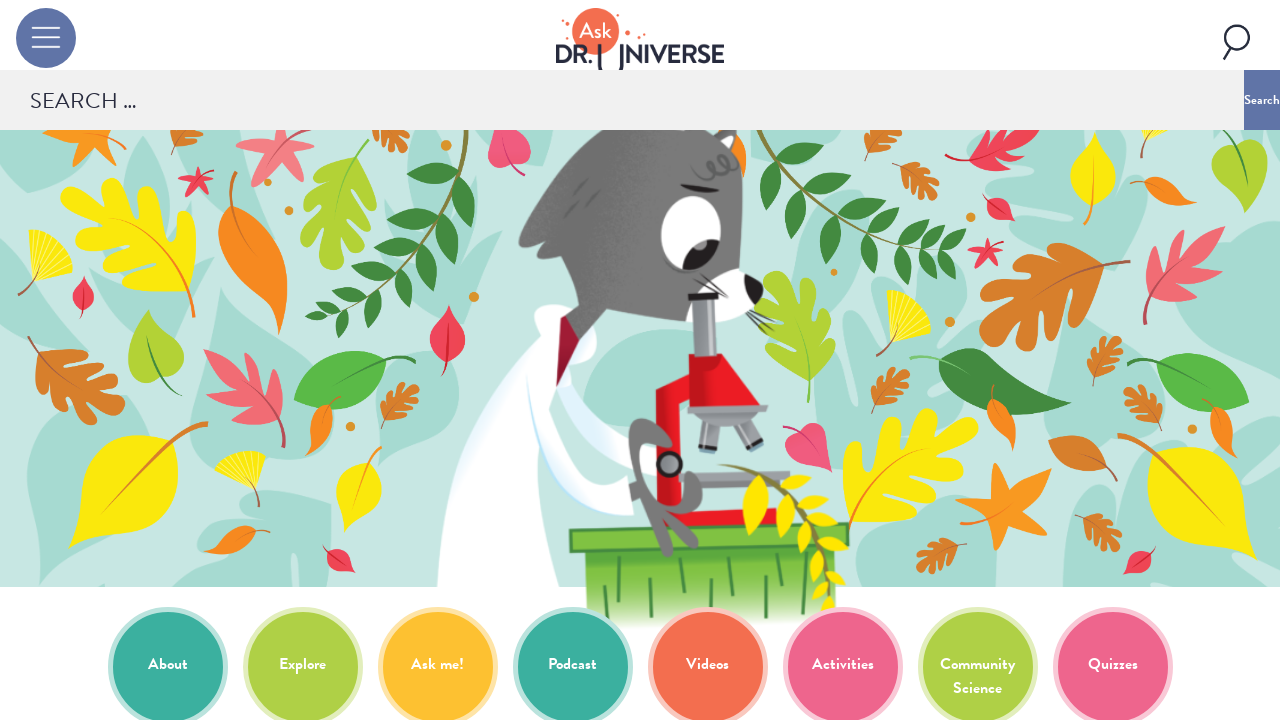

Entered 'gravity' into search field on input[name='s']
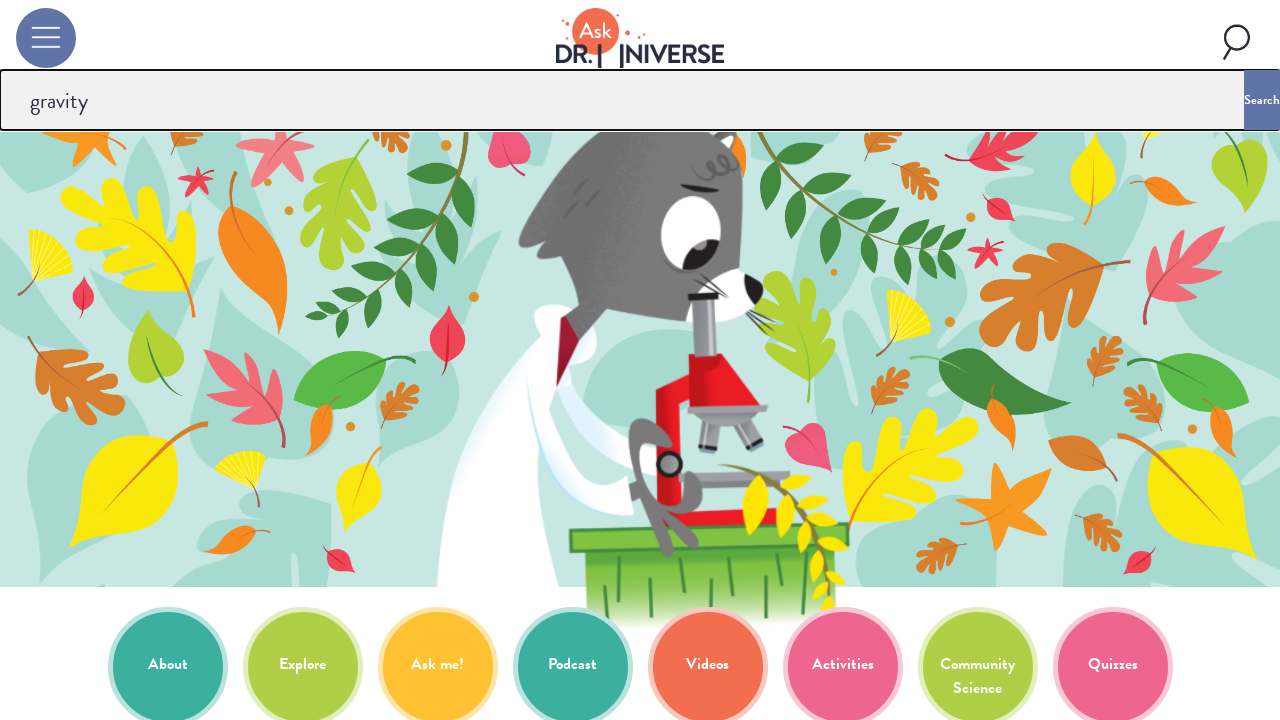

Pressed Enter to submit search query on input[name='s']
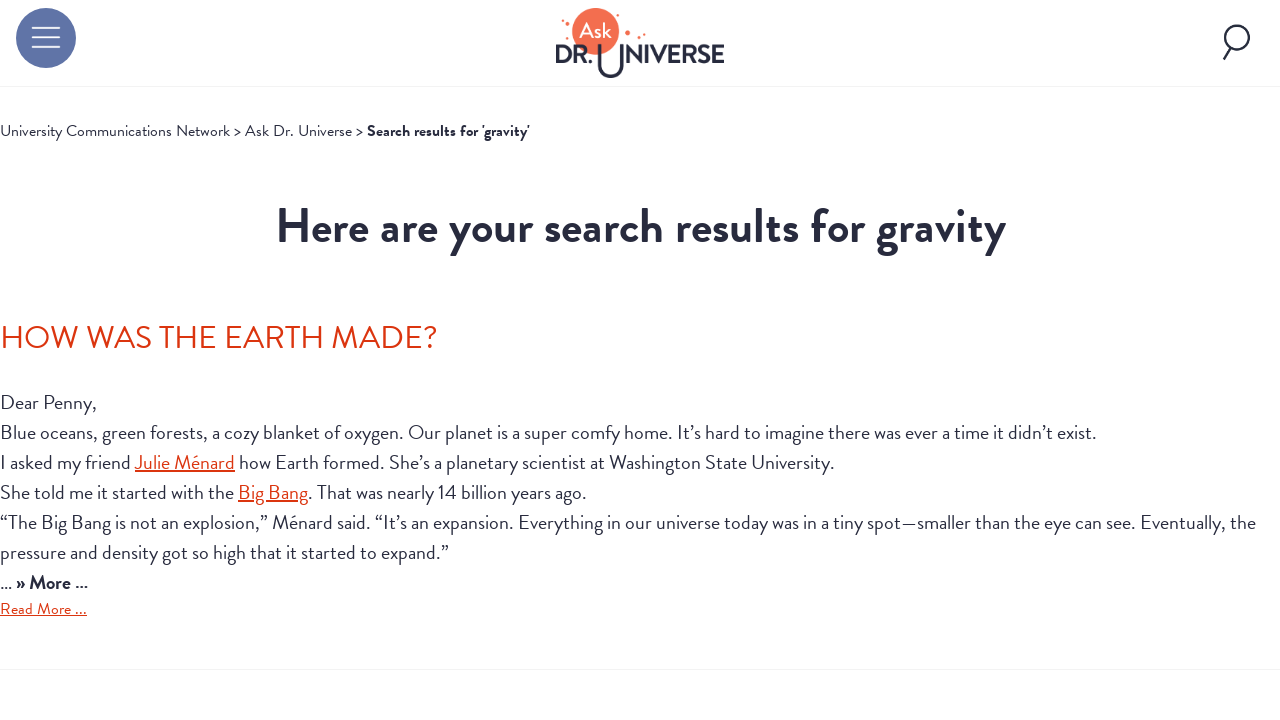

Search results loaded with article titles visible
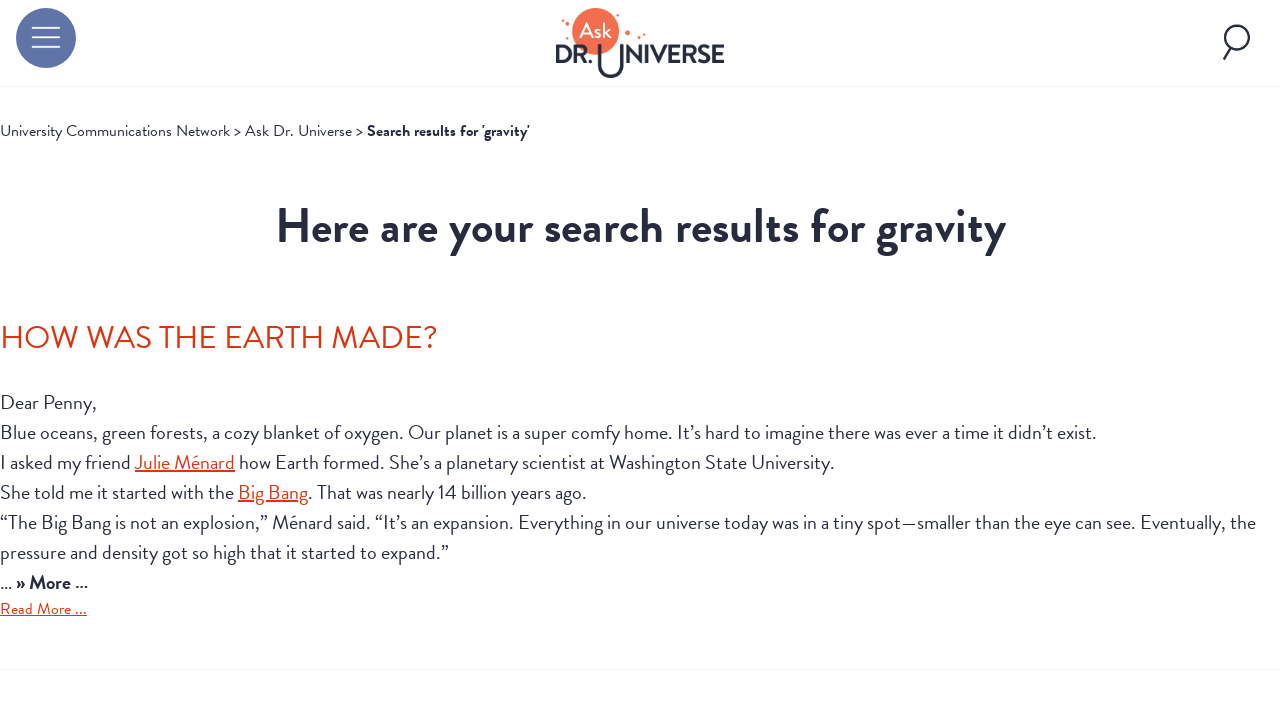

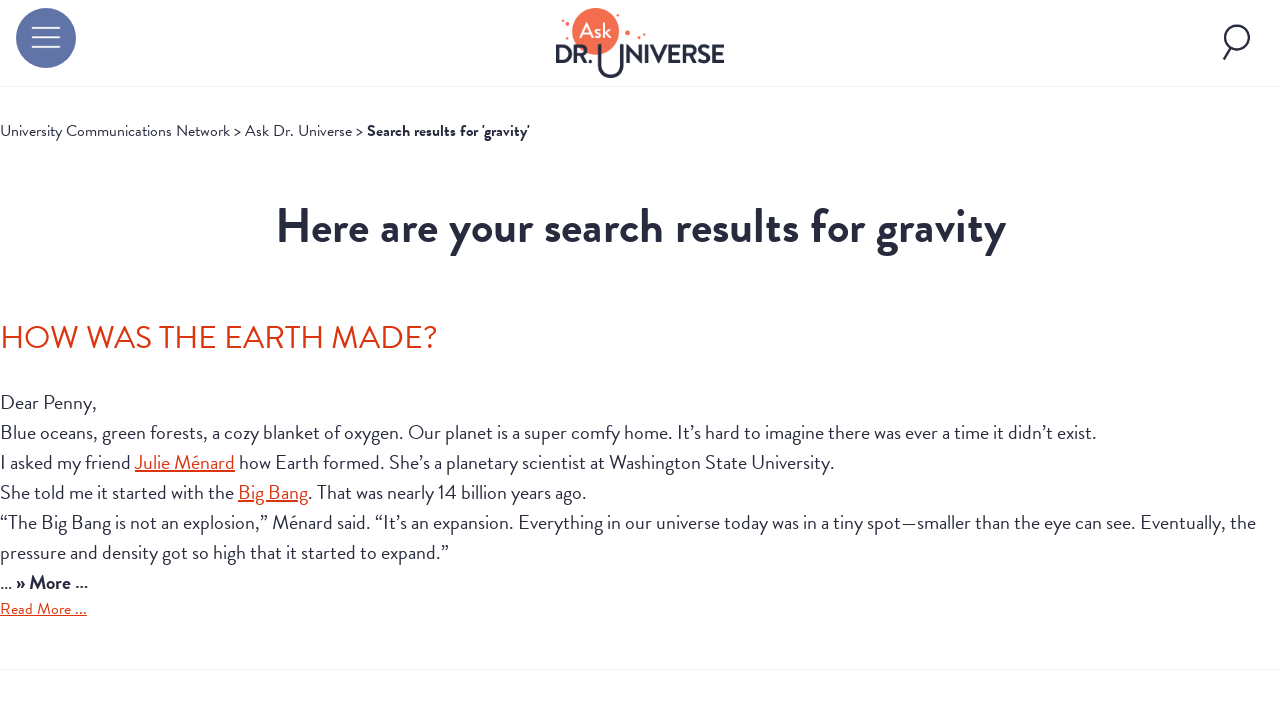